Tests opening a new tab and switching between tabs

Starting URL: https://codenboxautomationlab.com/practice/

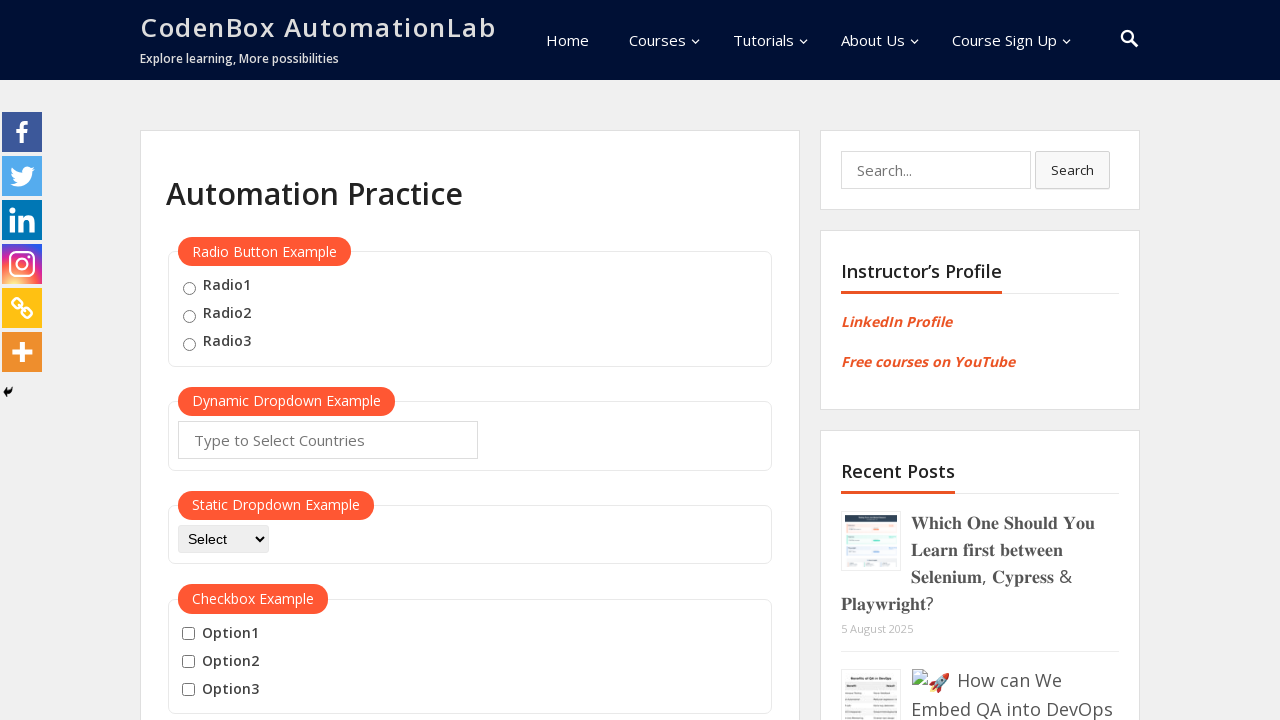

Clicked button to open new tab at (210, 361) on #opentab
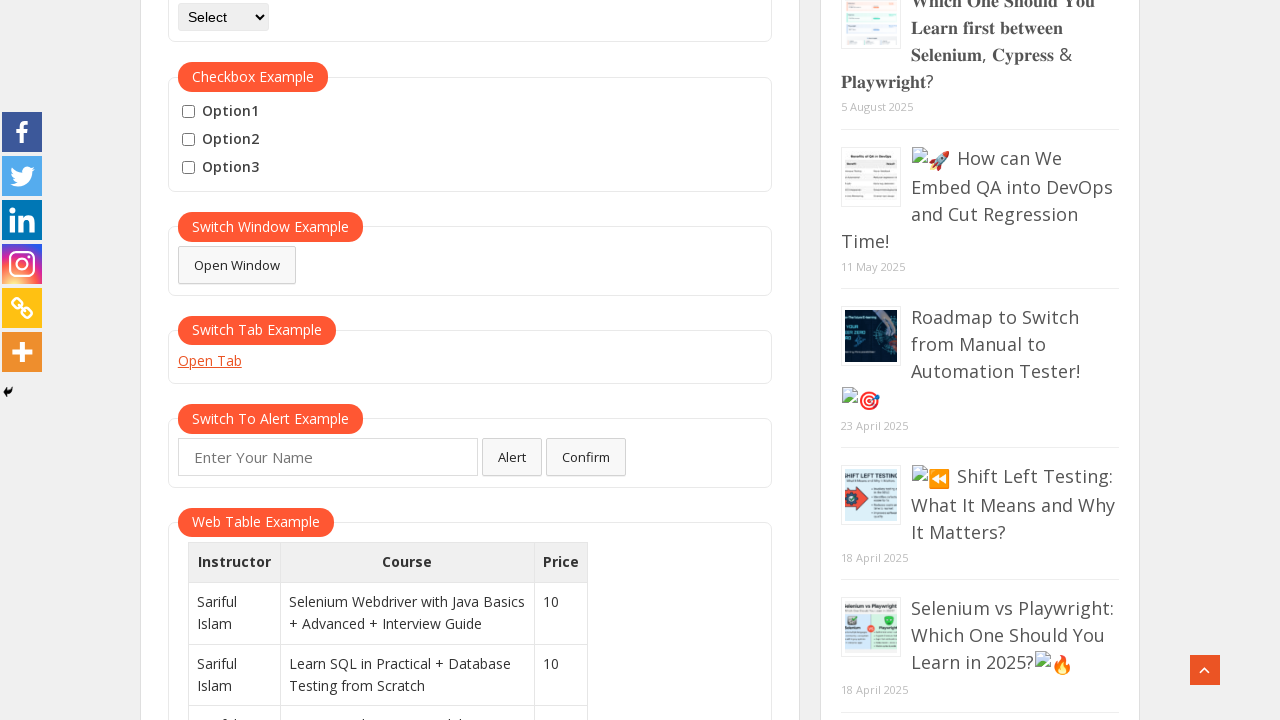

New tab opened and captured
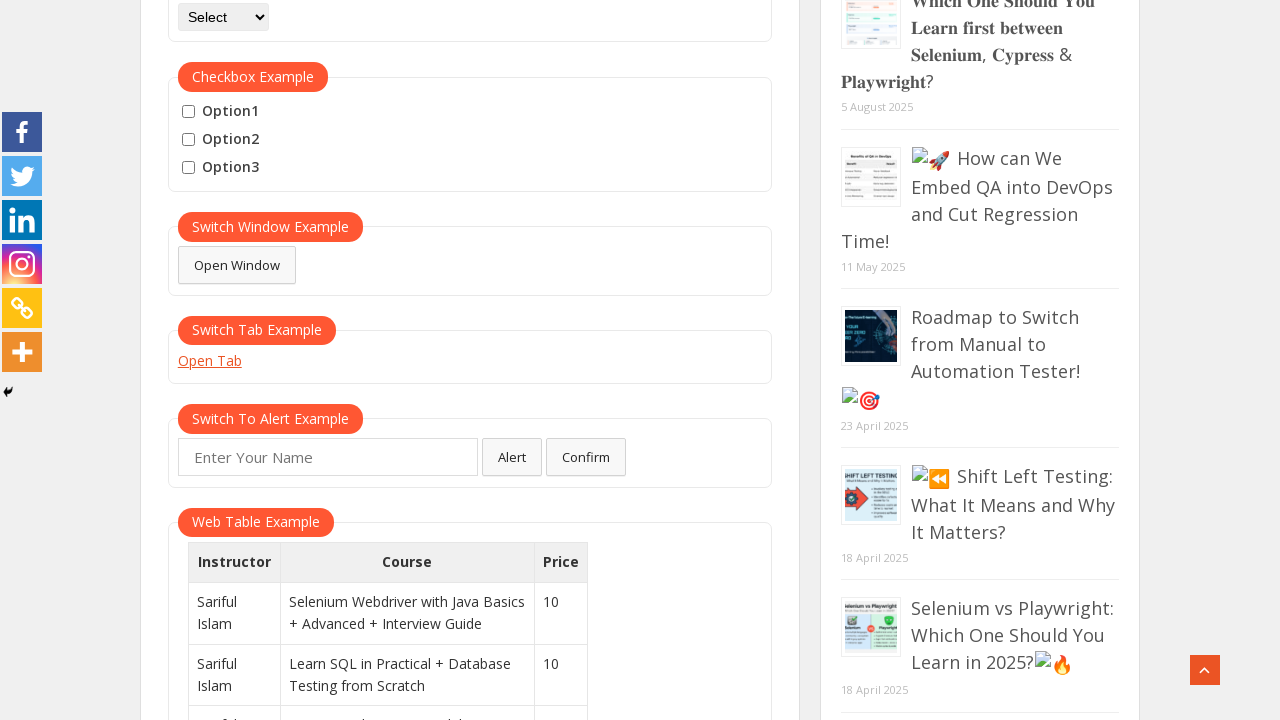

Switched back to original tab
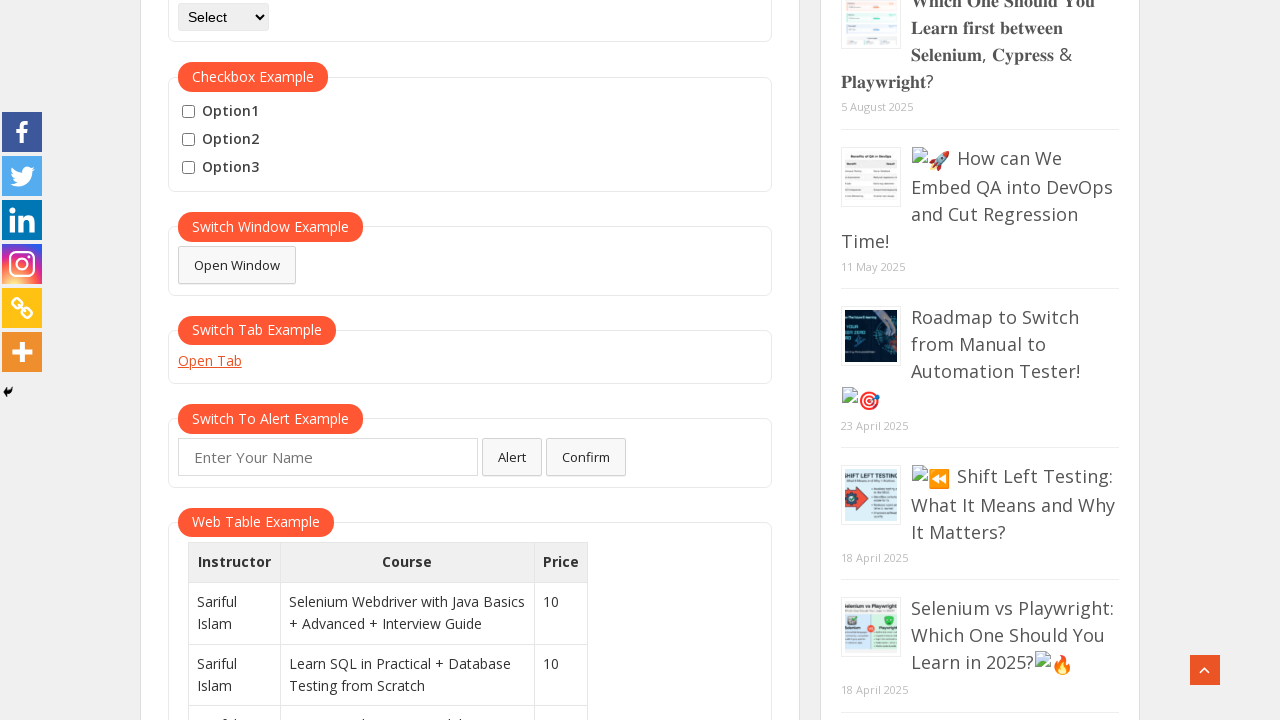

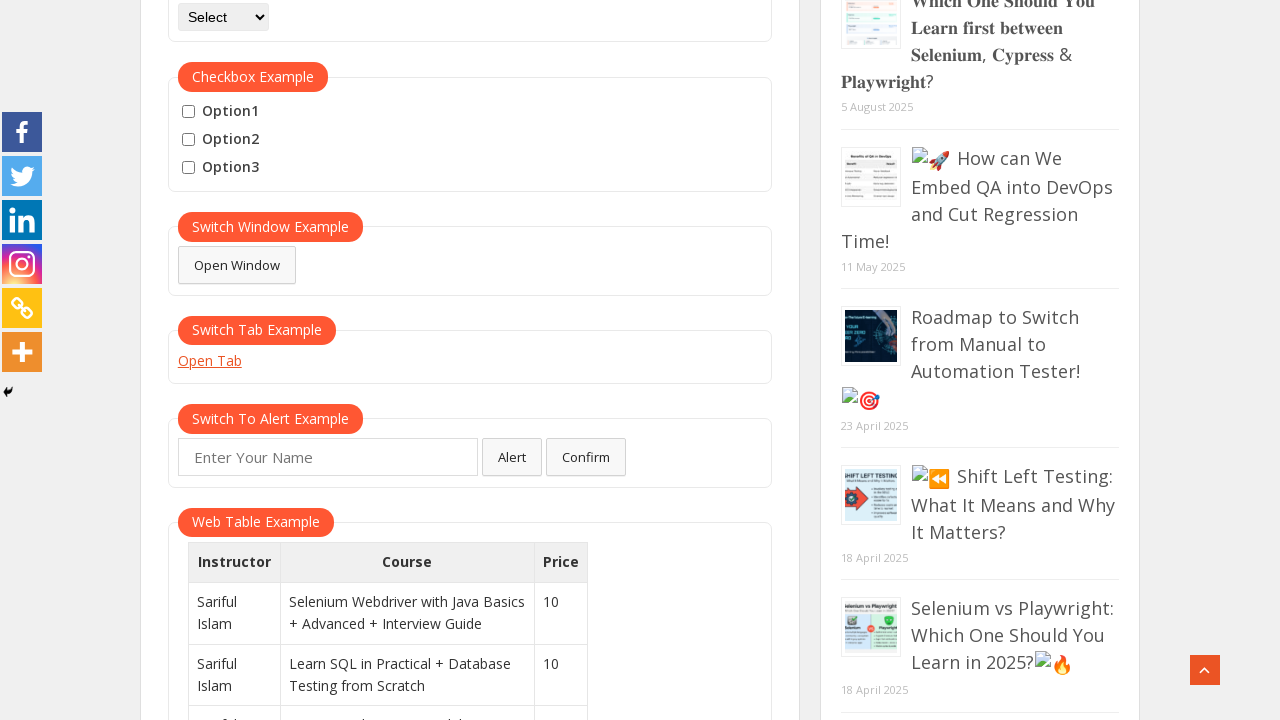